Tests that Clear completed button is hidden when no items are completed

Starting URL: https://demo.playwright.dev/todomvc

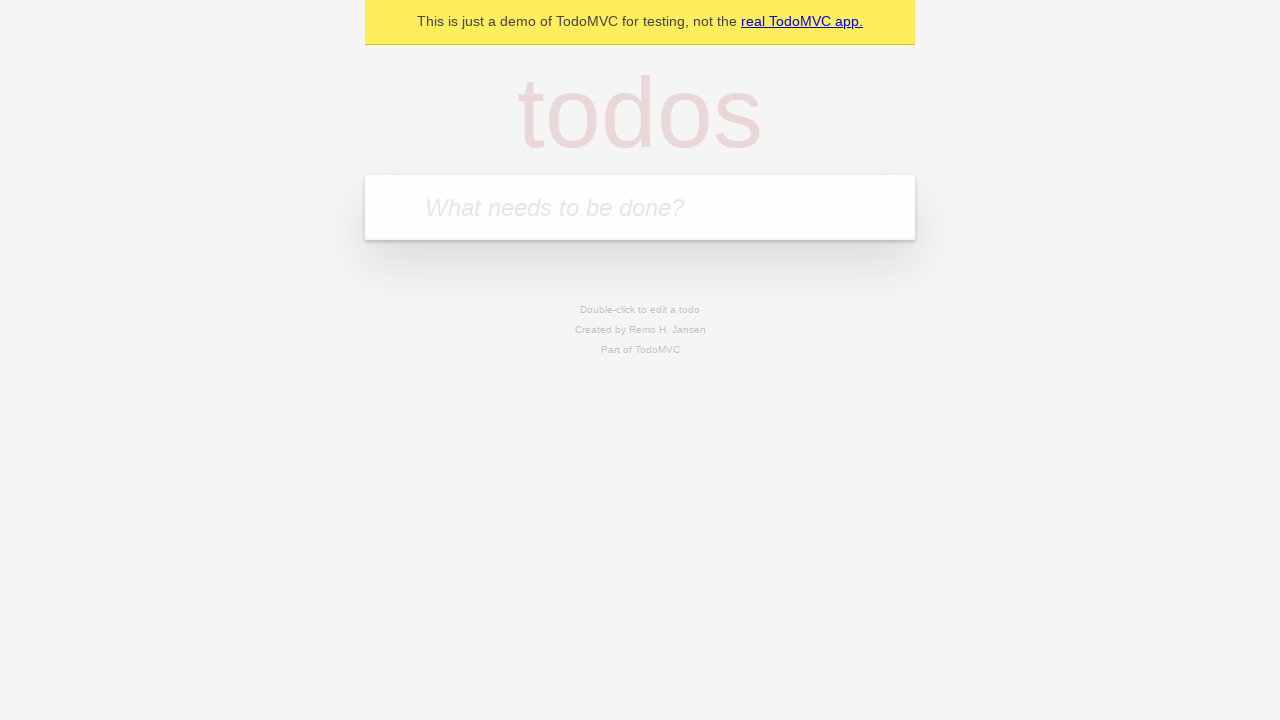

Filled todo input with 'buy some cheese' on internal:attr=[placeholder="What needs to be done?"i]
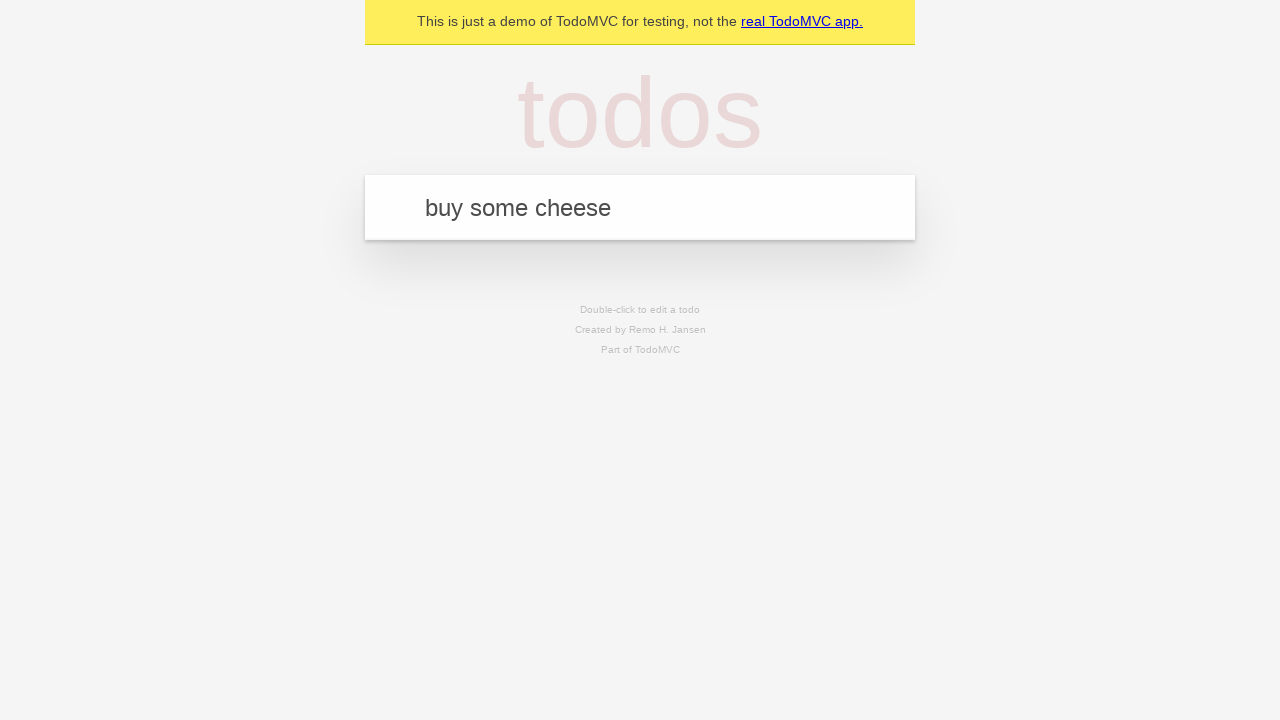

Pressed Enter to create first todo on internal:attr=[placeholder="What needs to be done?"i]
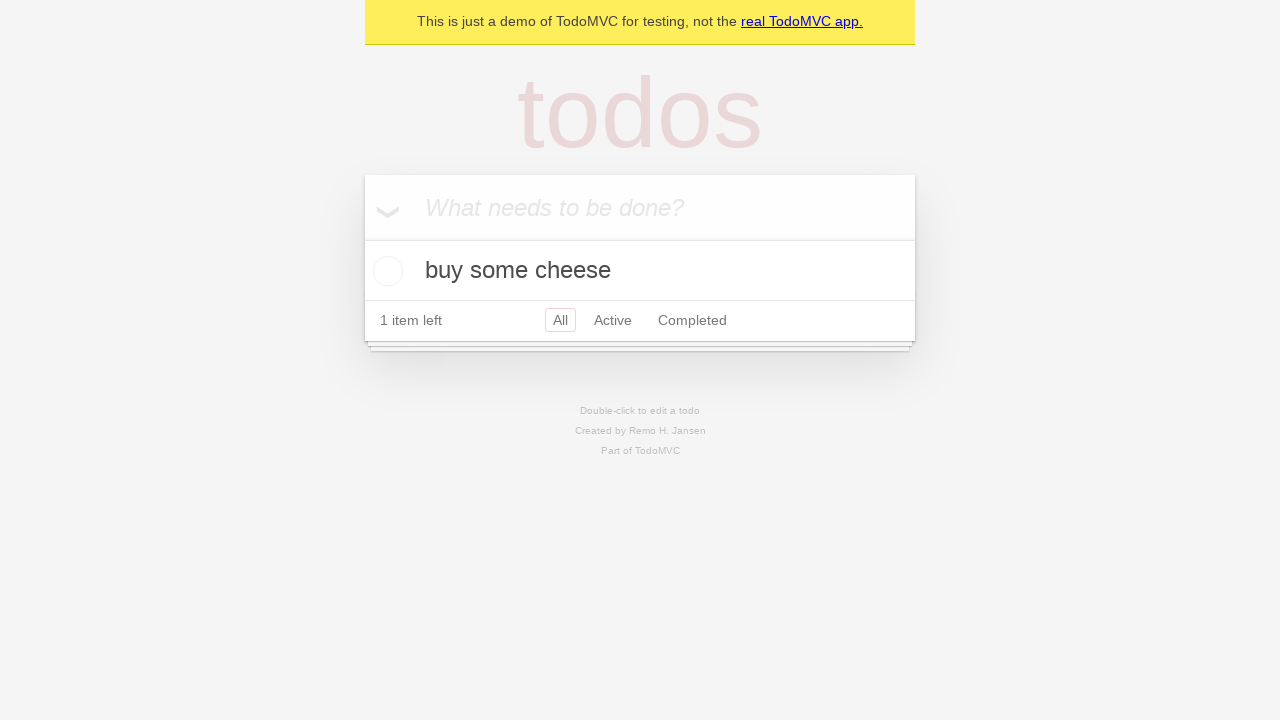

Filled todo input with 'feed the cat' on internal:attr=[placeholder="What needs to be done?"i]
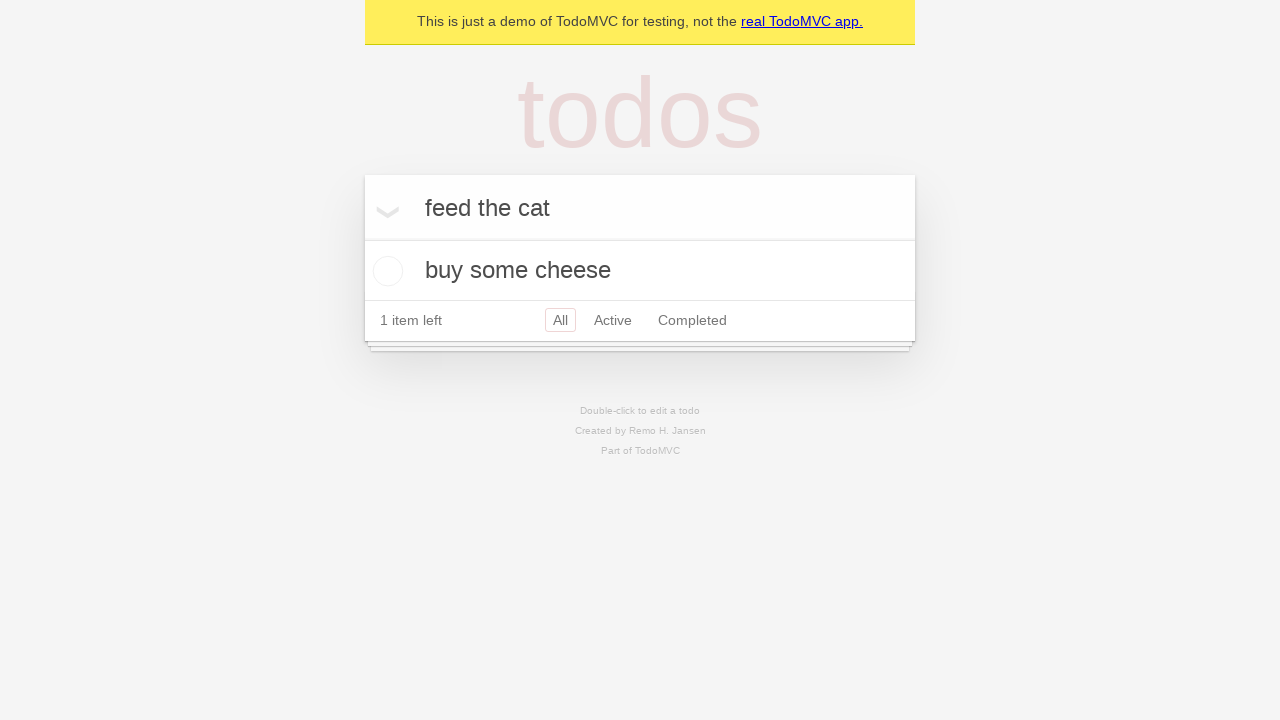

Pressed Enter to create second todo on internal:attr=[placeholder="What needs to be done?"i]
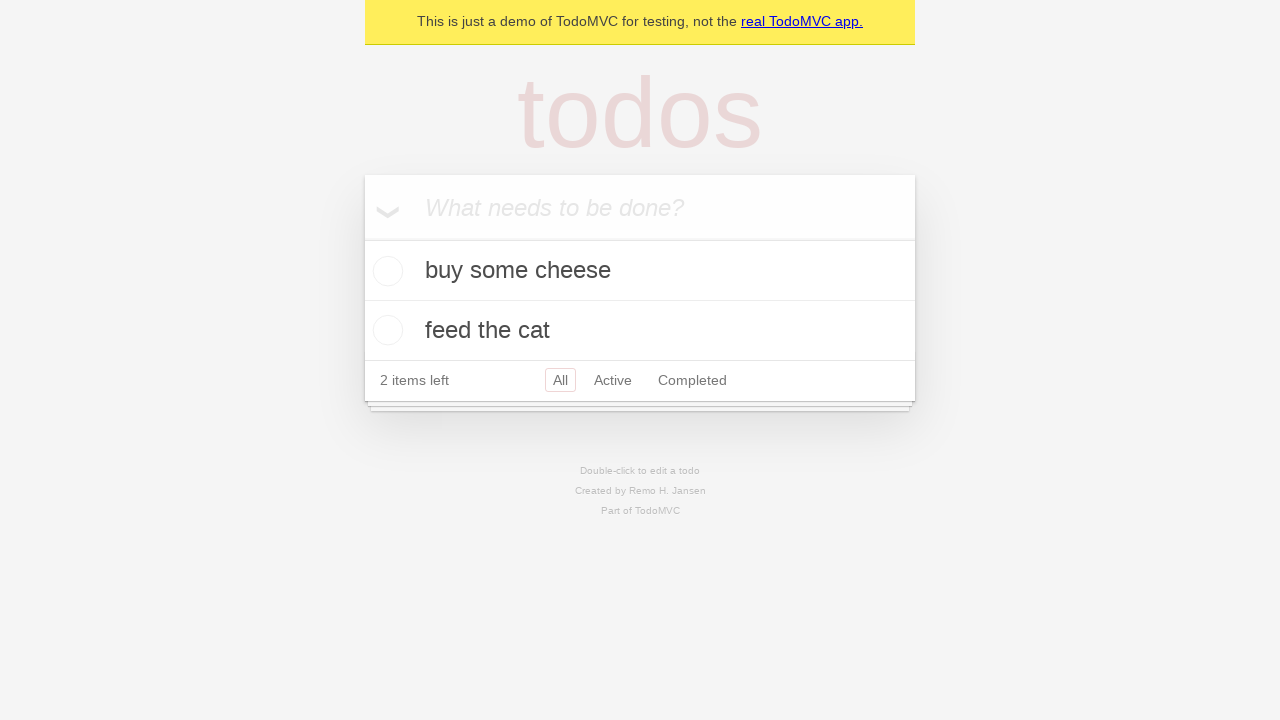

Filled todo input with 'book a doctors appointment' on internal:attr=[placeholder="What needs to be done?"i]
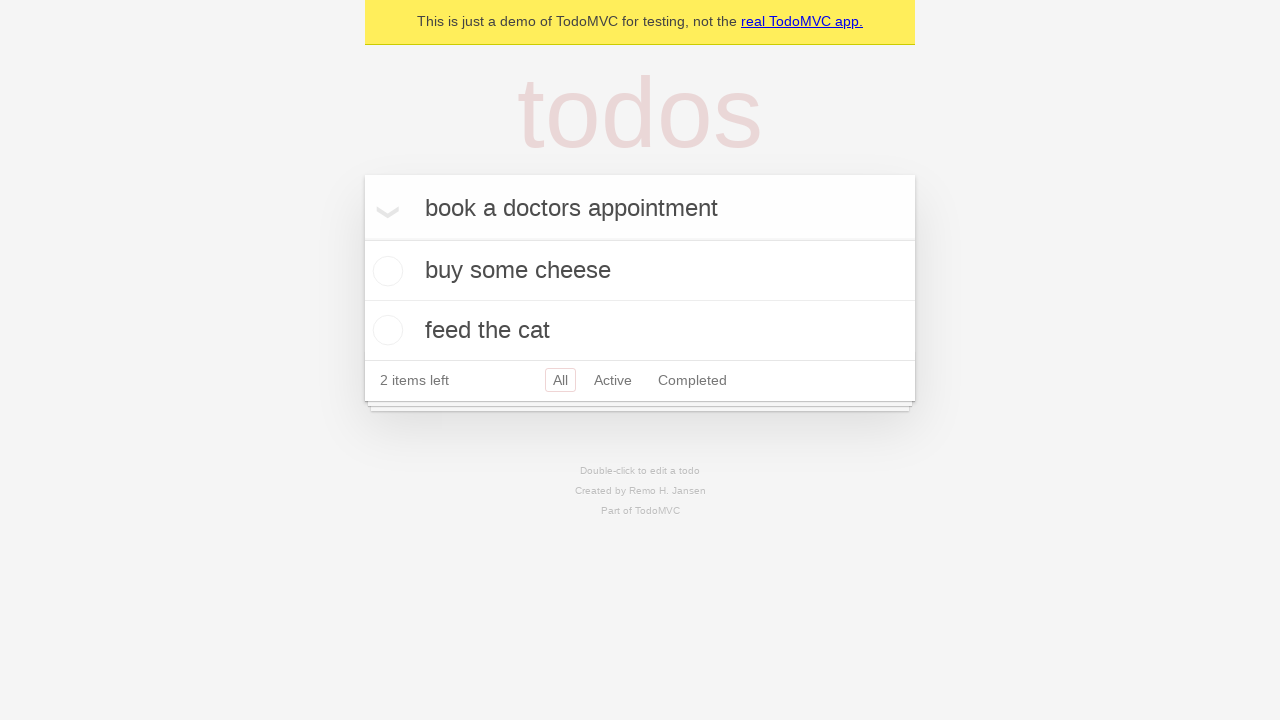

Pressed Enter to create third todo on internal:attr=[placeholder="What needs to be done?"i]
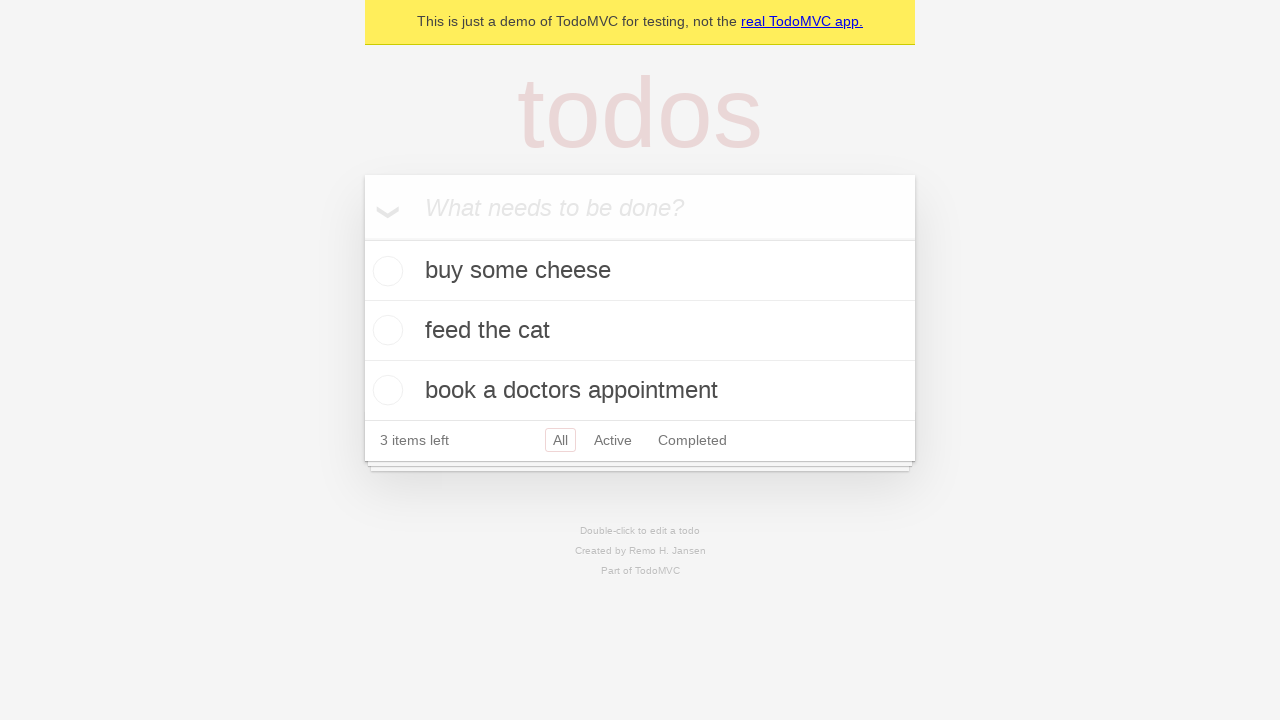

Checked the first todo item as completed at (385, 271) on .todo-list li .toggle >> nth=0
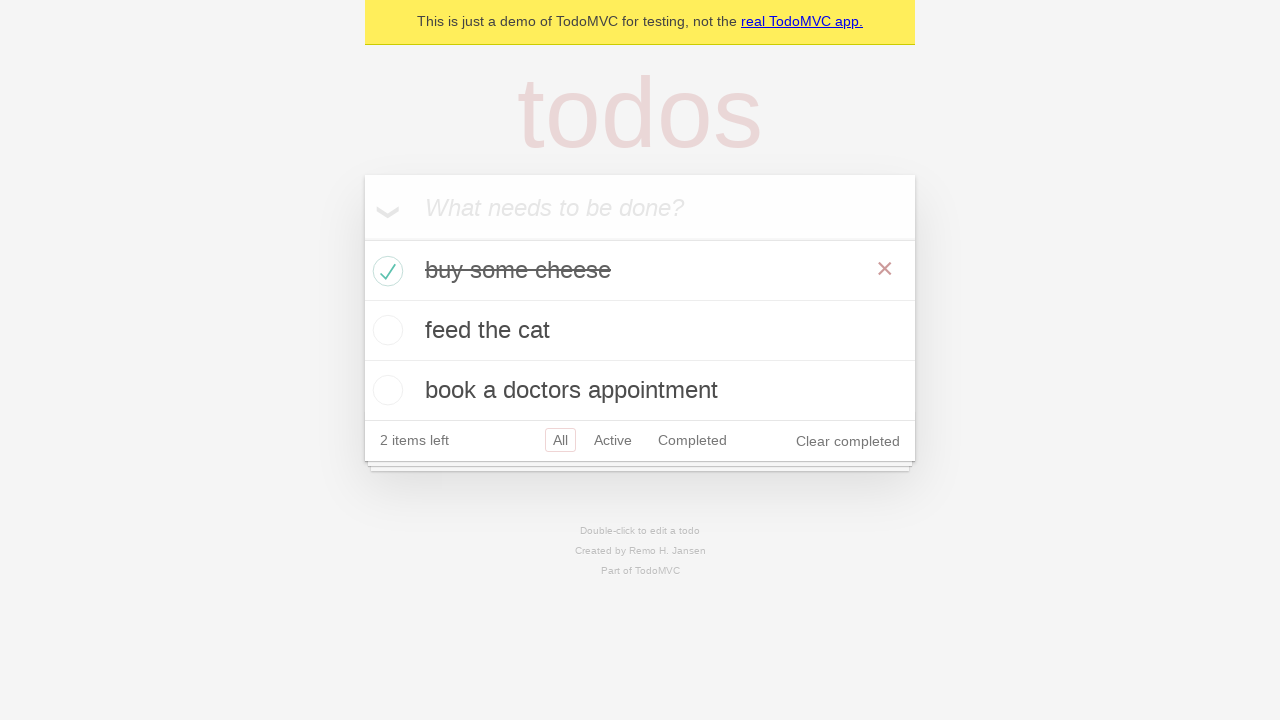

Clicked Clear completed button to remove completed item at (848, 441) on internal:role=button[name="Clear completed"i]
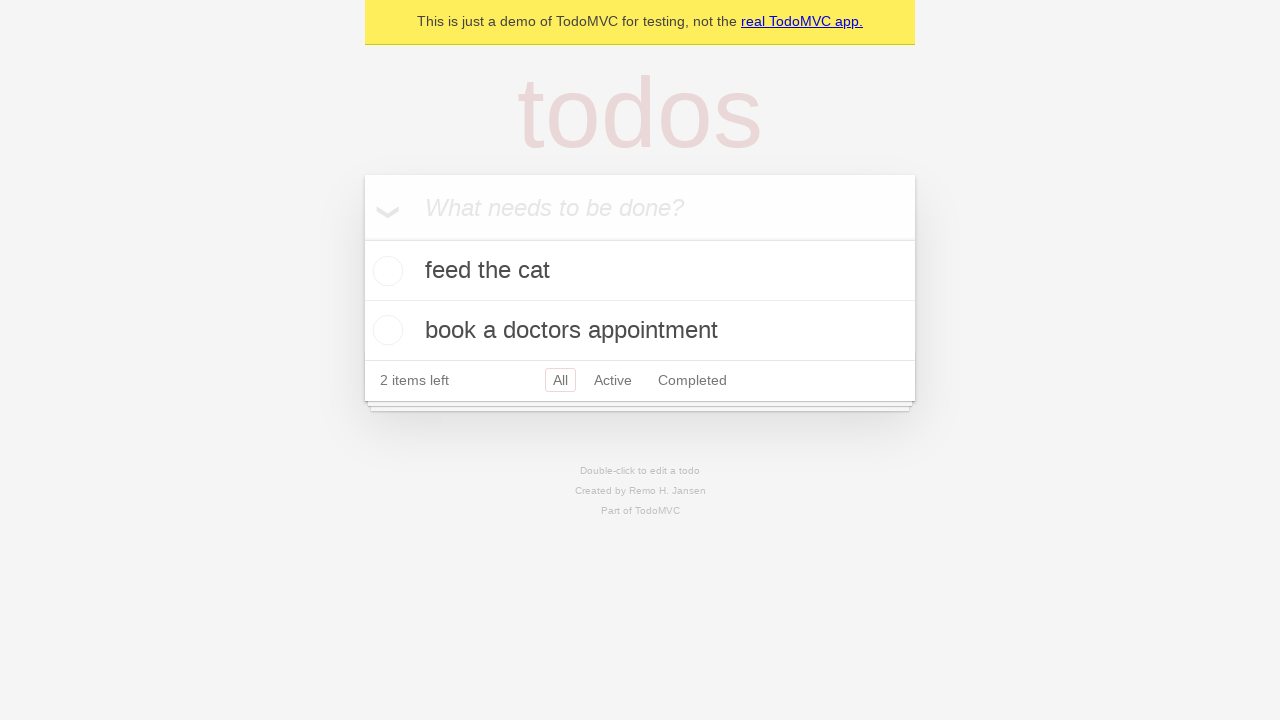

Waited 500ms for Clear completed button to be hidden when no completed items remain
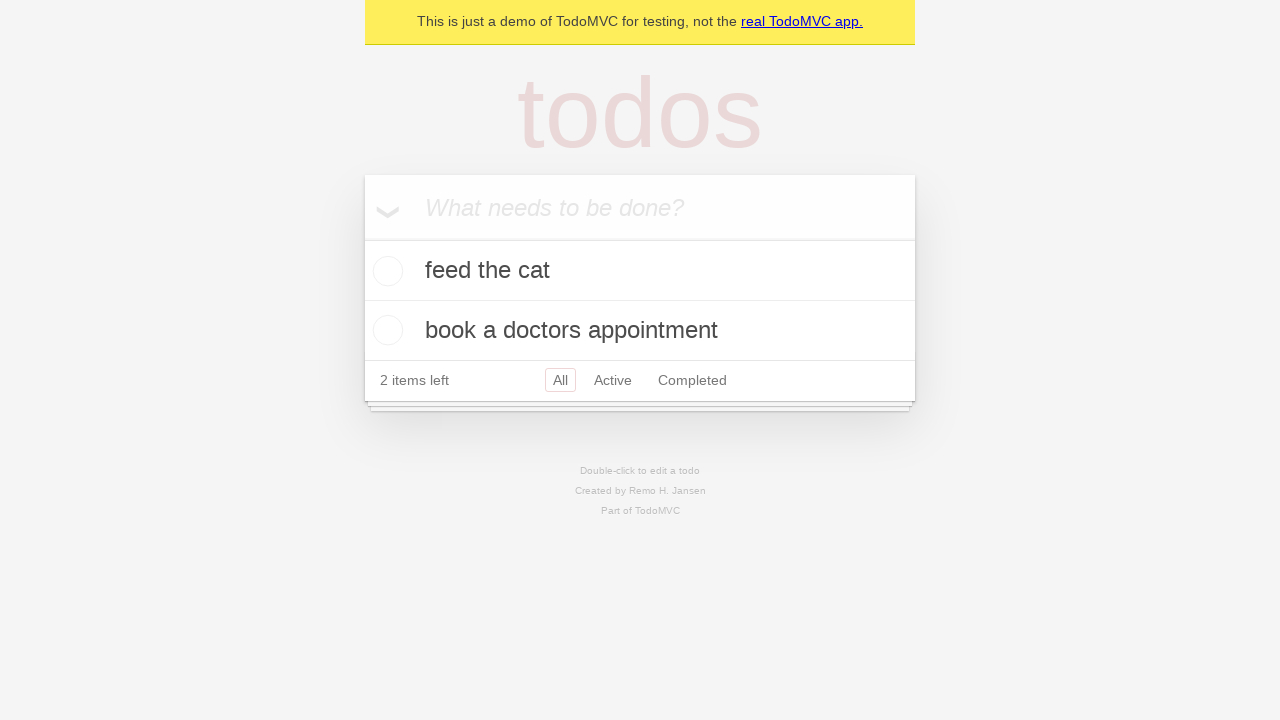

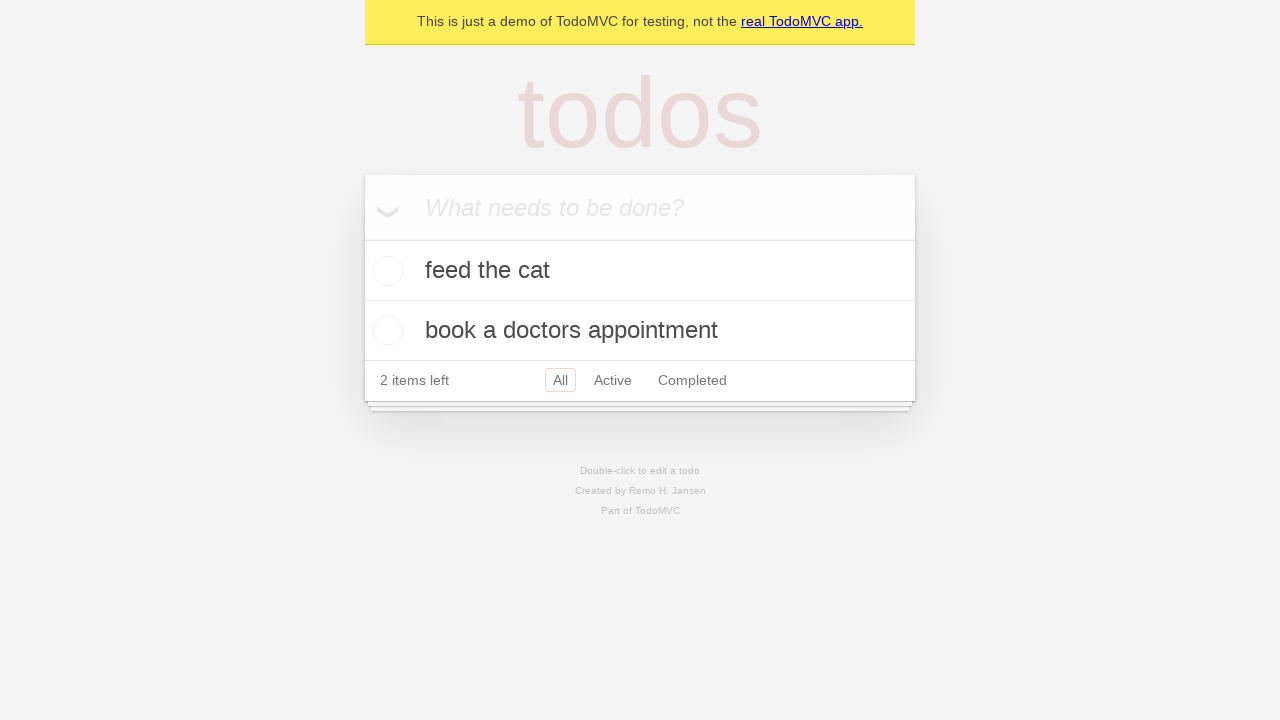